Tests that edits are cancelled when pressing Escape key

Starting URL: https://demo.playwright.dev/todomvc

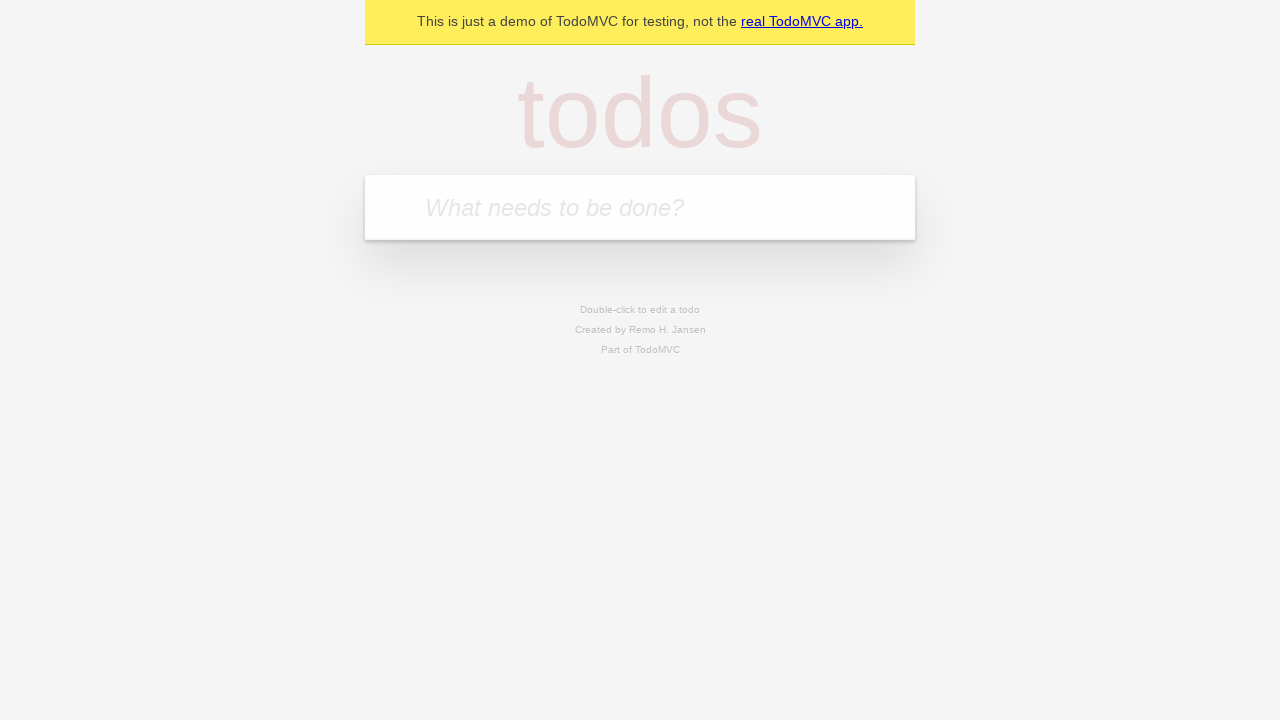

Filled first todo input with 'buy some cheese' on .new-todo
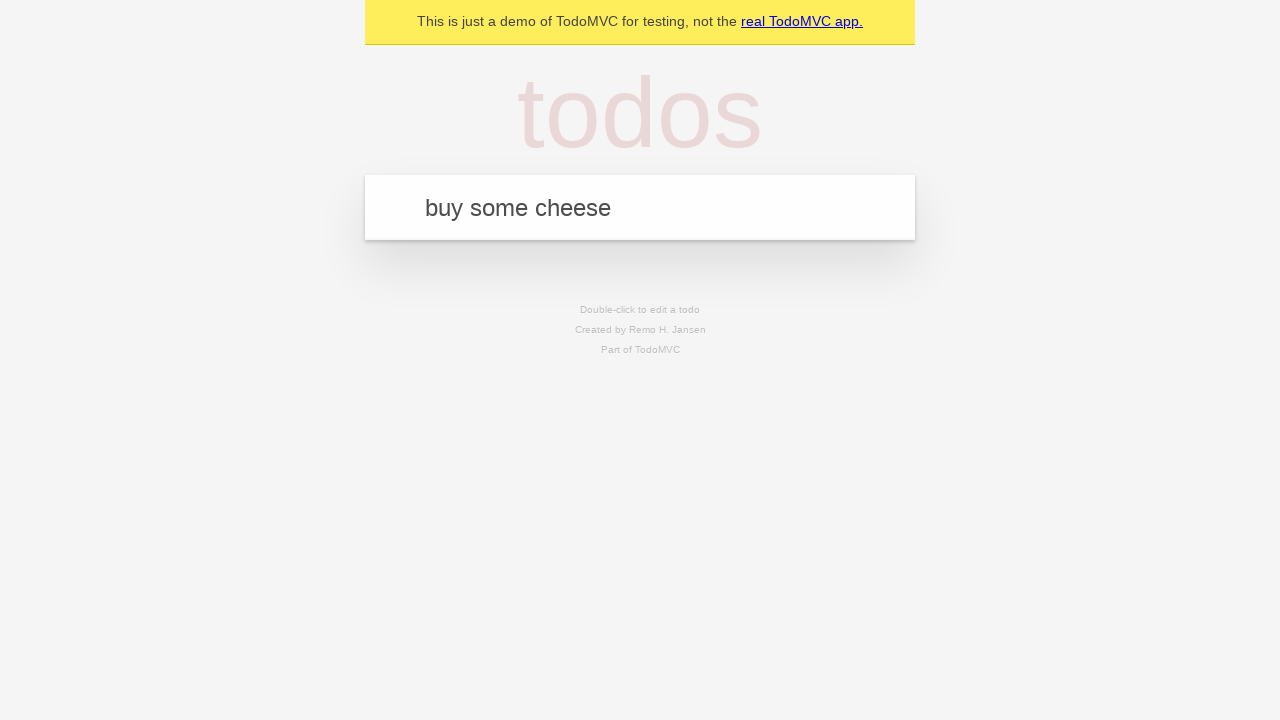

Pressed Enter to create first todo on .new-todo
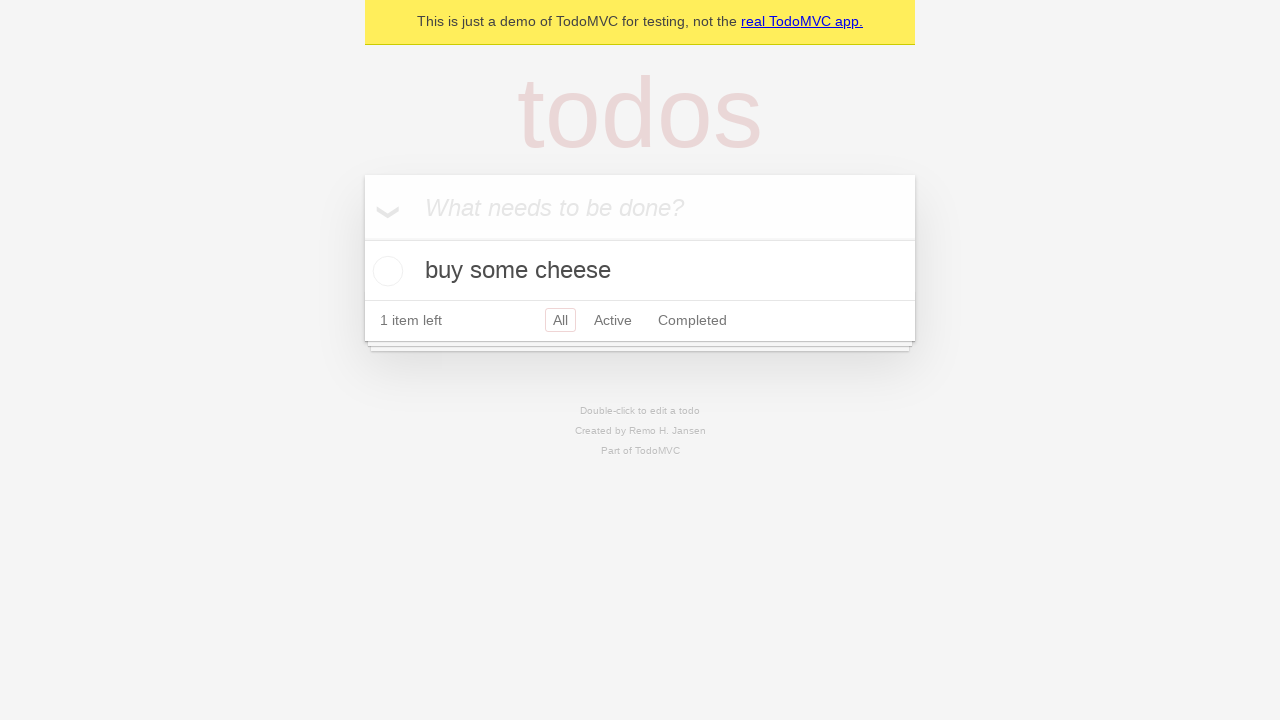

Filled second todo input with 'feed the cat' on .new-todo
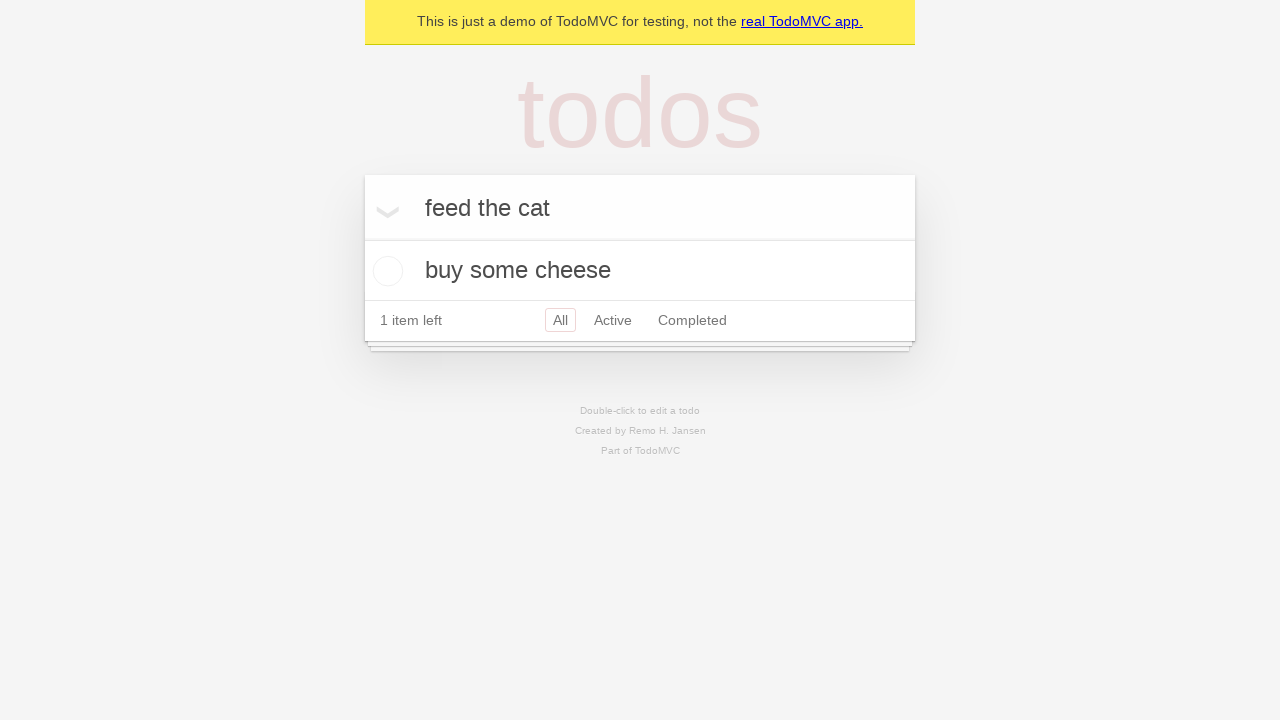

Pressed Enter to create second todo on .new-todo
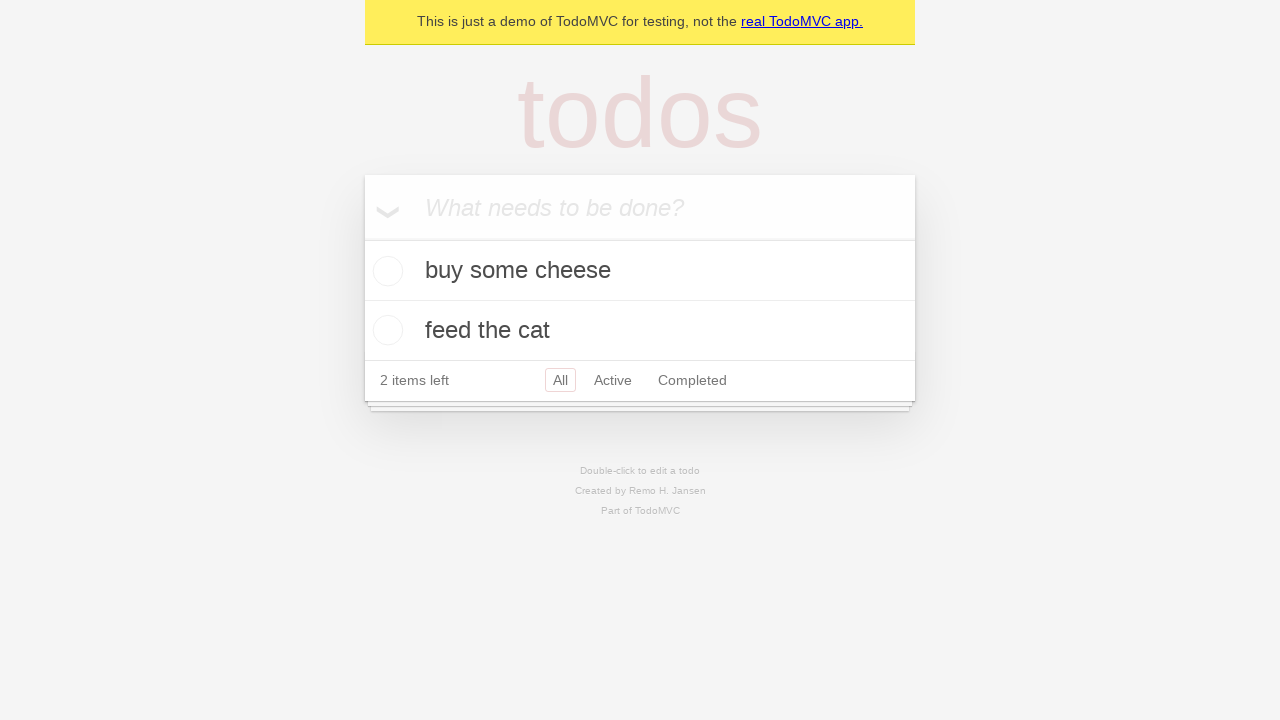

Filled third todo input with 'book a doctors appointment' on .new-todo
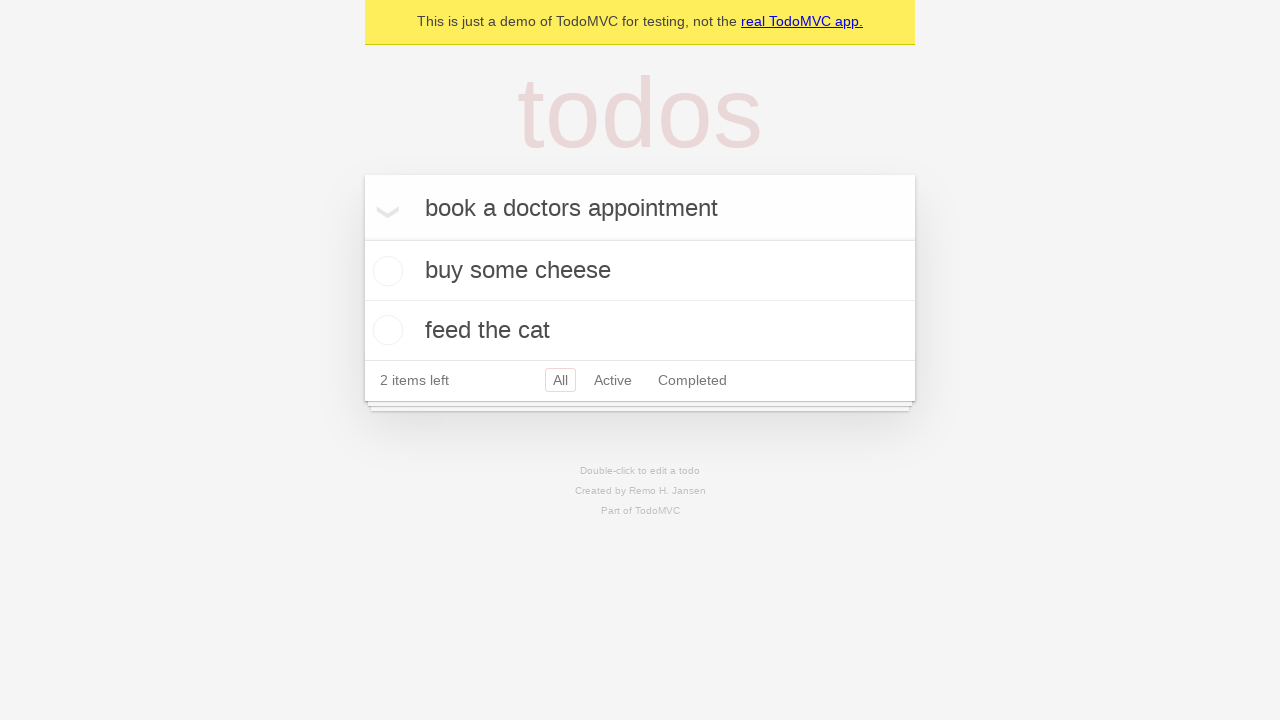

Pressed Enter to create third todo on .new-todo
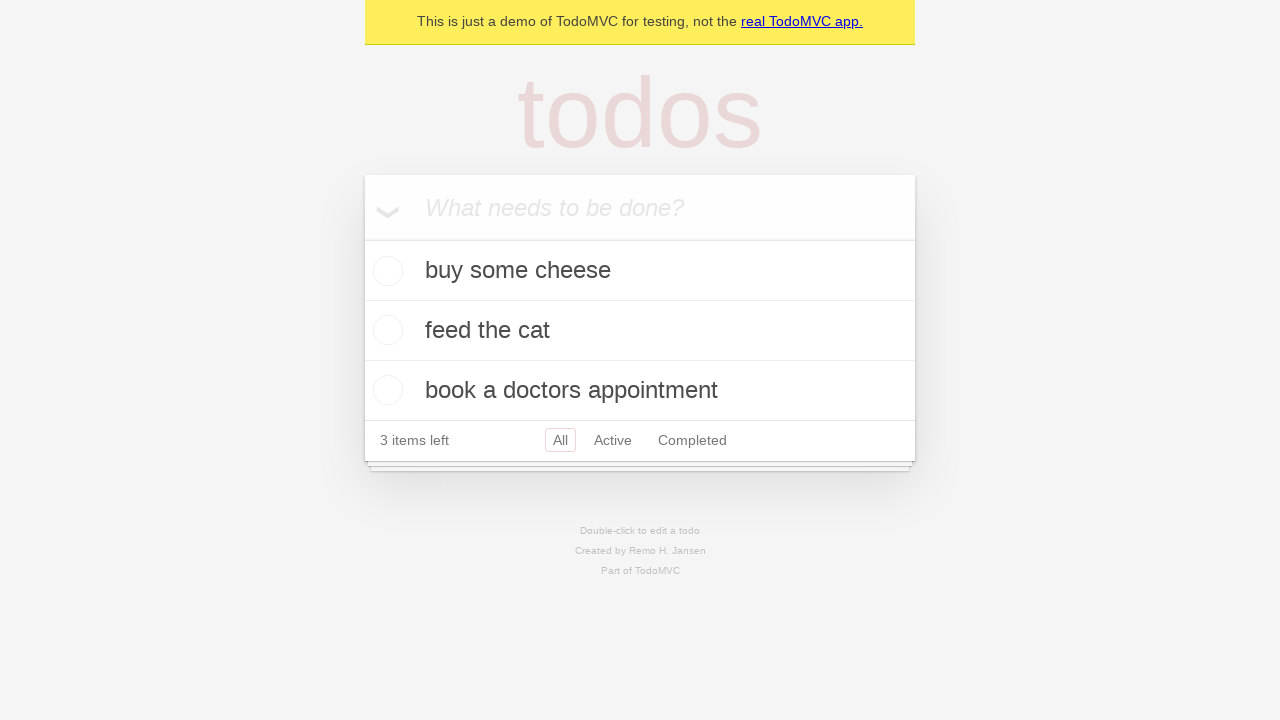

Double-clicked second todo to enter edit mode at (640, 331) on .todo-list li >> nth=1
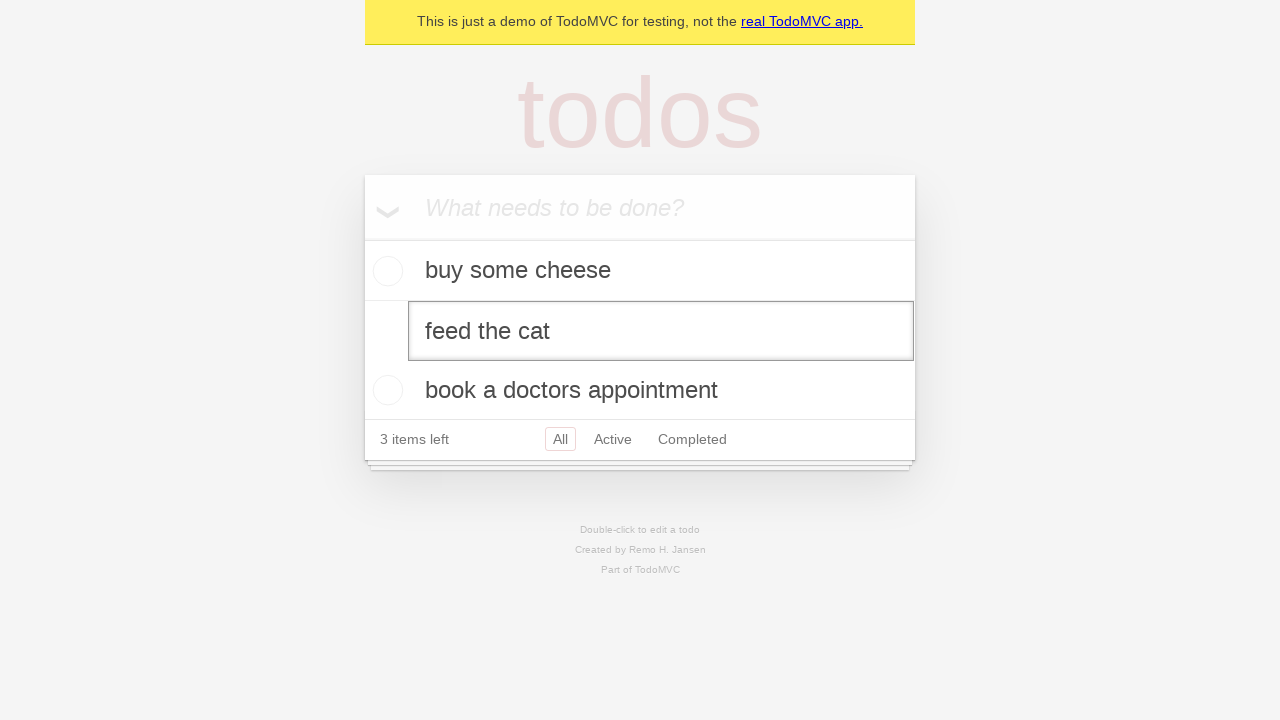

Pressed Escape to cancel edit mode on .todo-list li >> nth=1 >> .edit
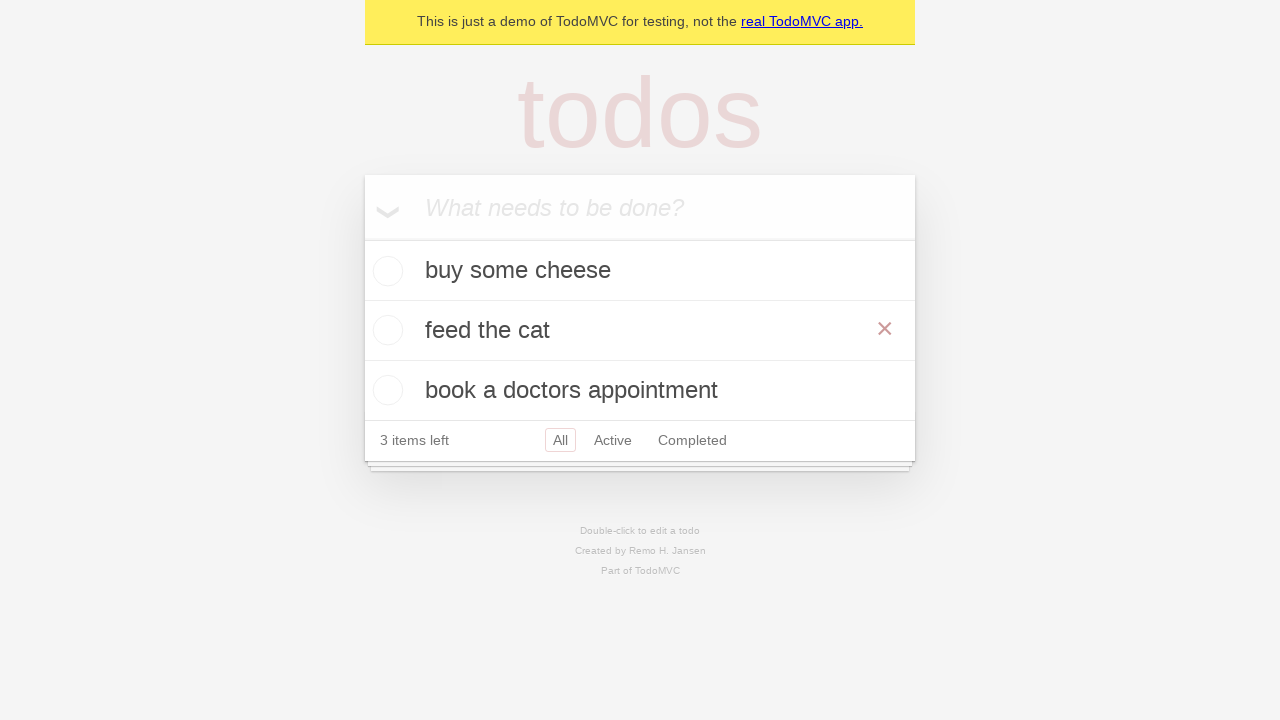

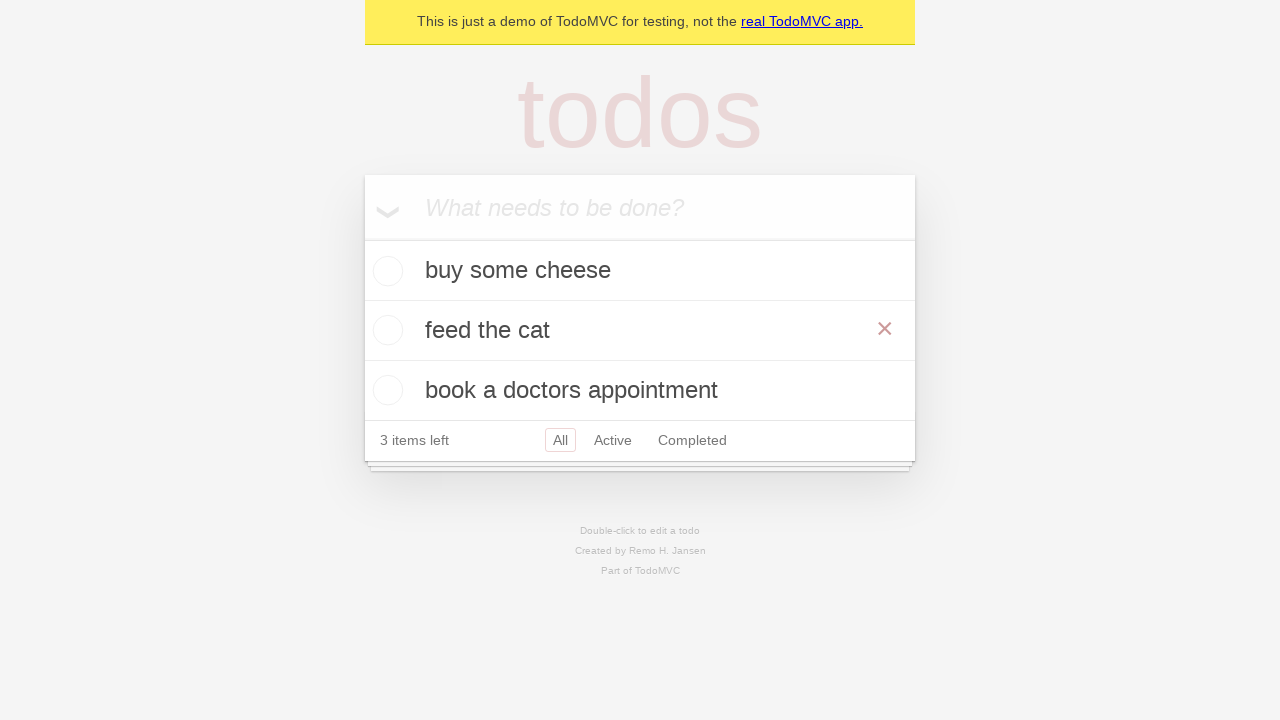